Tests window handling functionality by opening a new window, switching between parent and child windows, and verifying content in each window

Starting URL: https://the-internet.herokuapp.com/windows

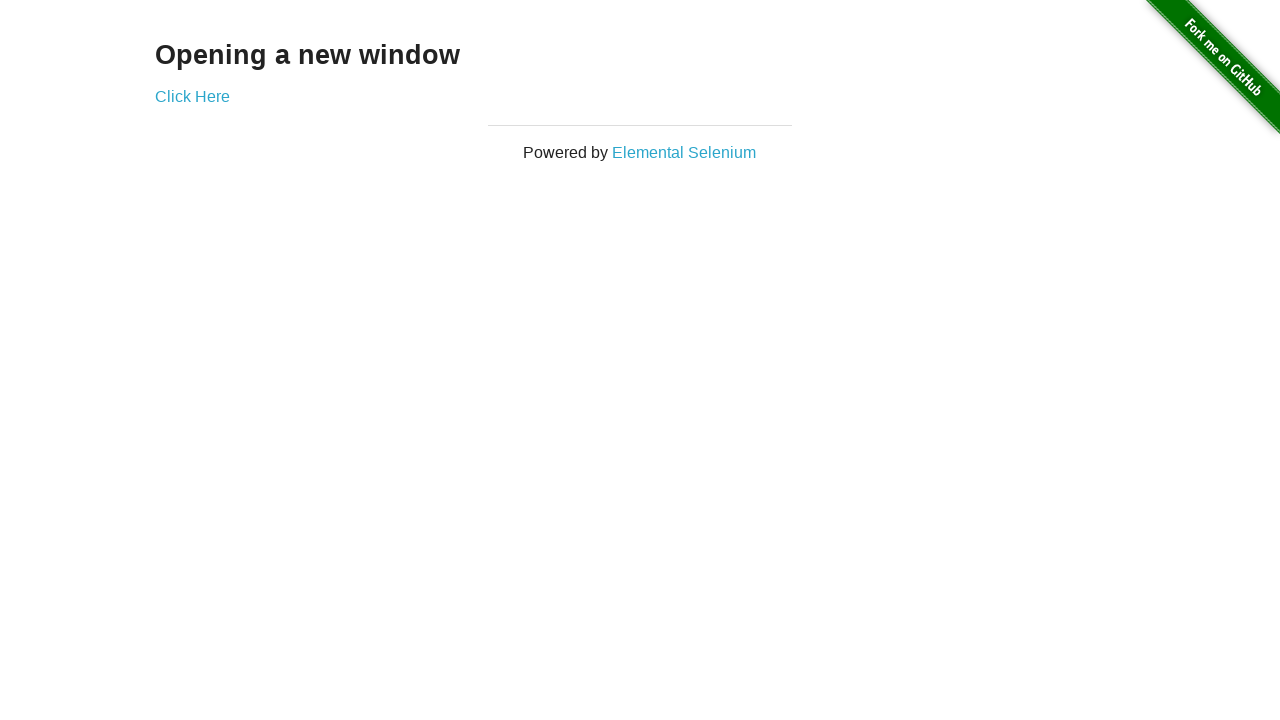

Clicked link to open new window at (192, 96) on a[href='/windows/new']
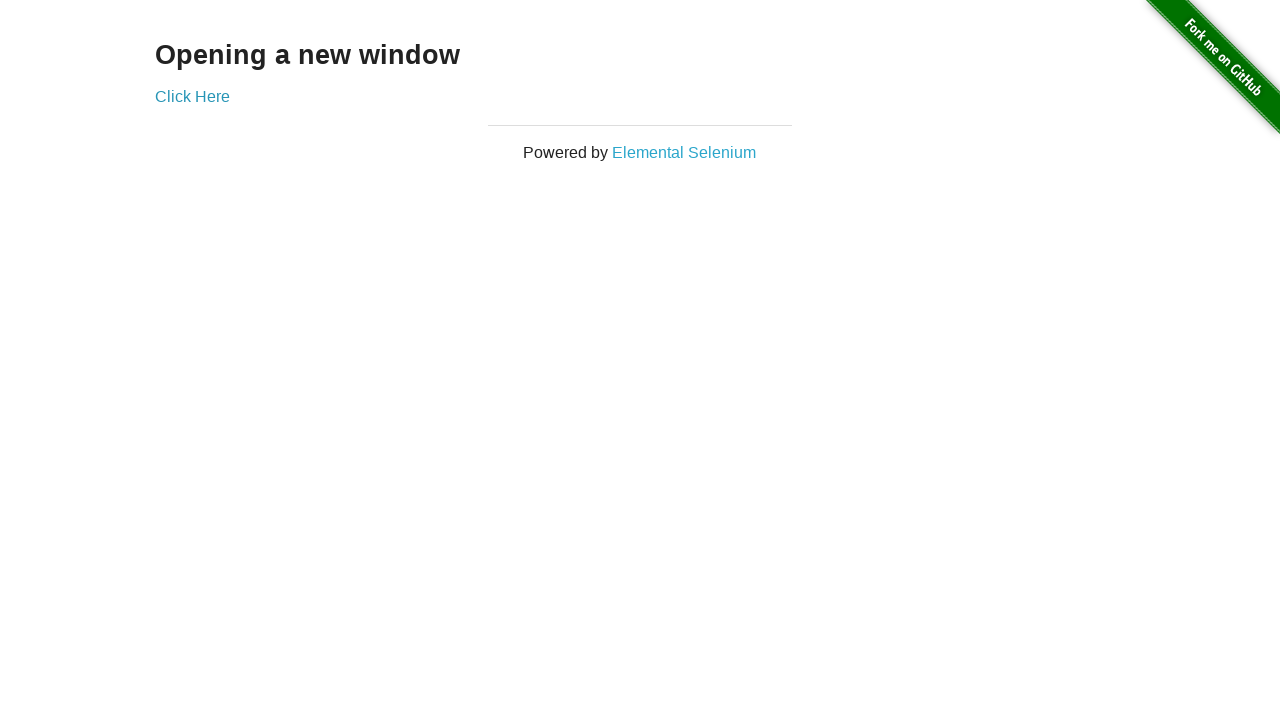

New window opened and captured
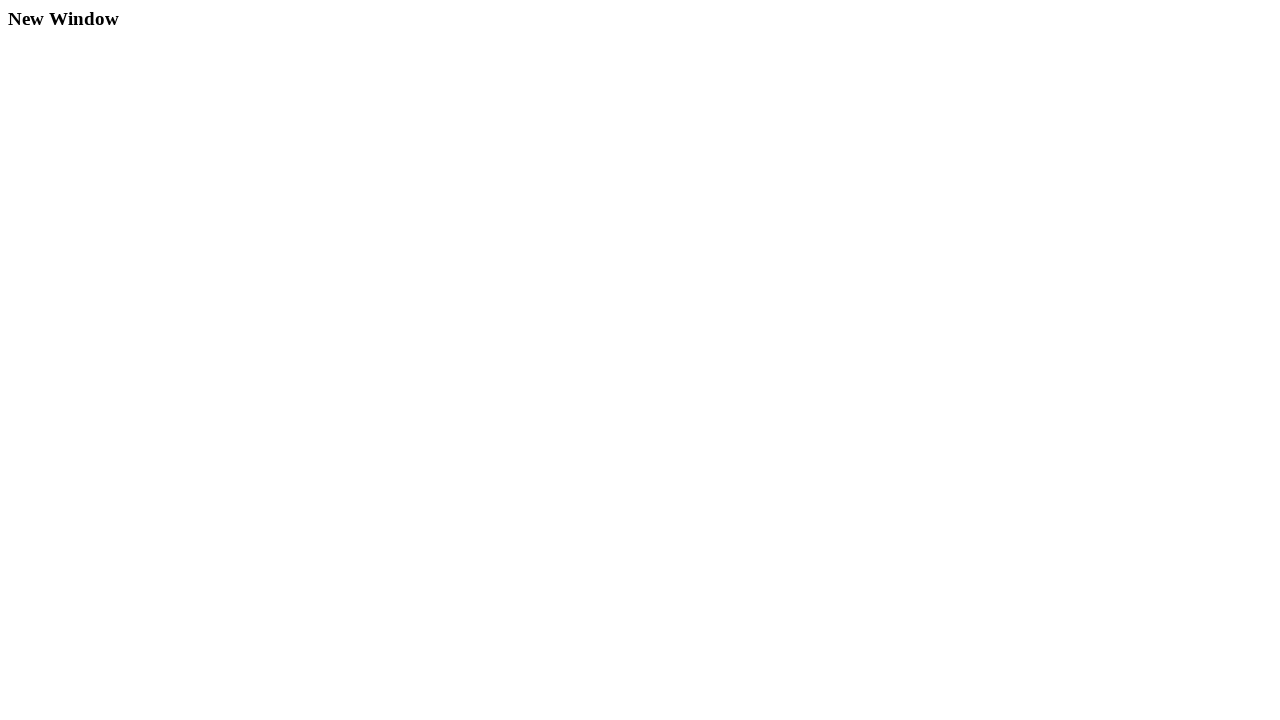

Verified 'New Window' heading is present in child window
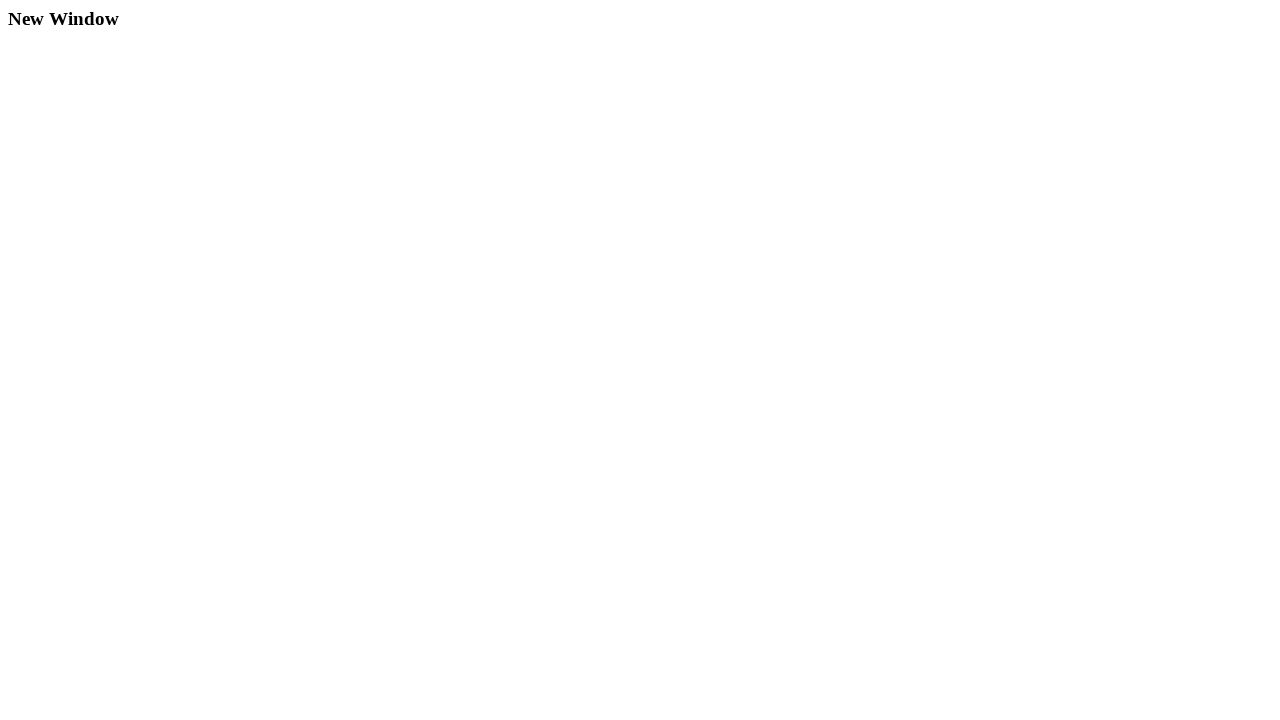

Verified 'Opening a new window' heading is present in parent window
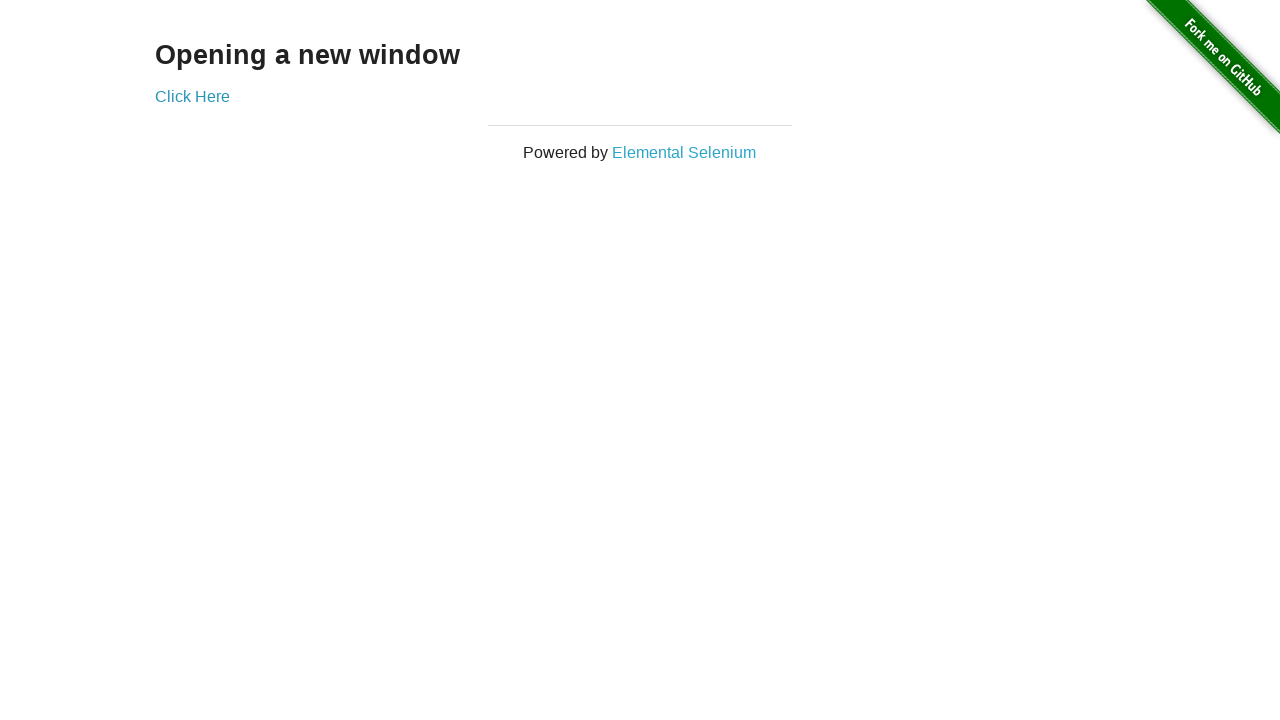

Closed the child window
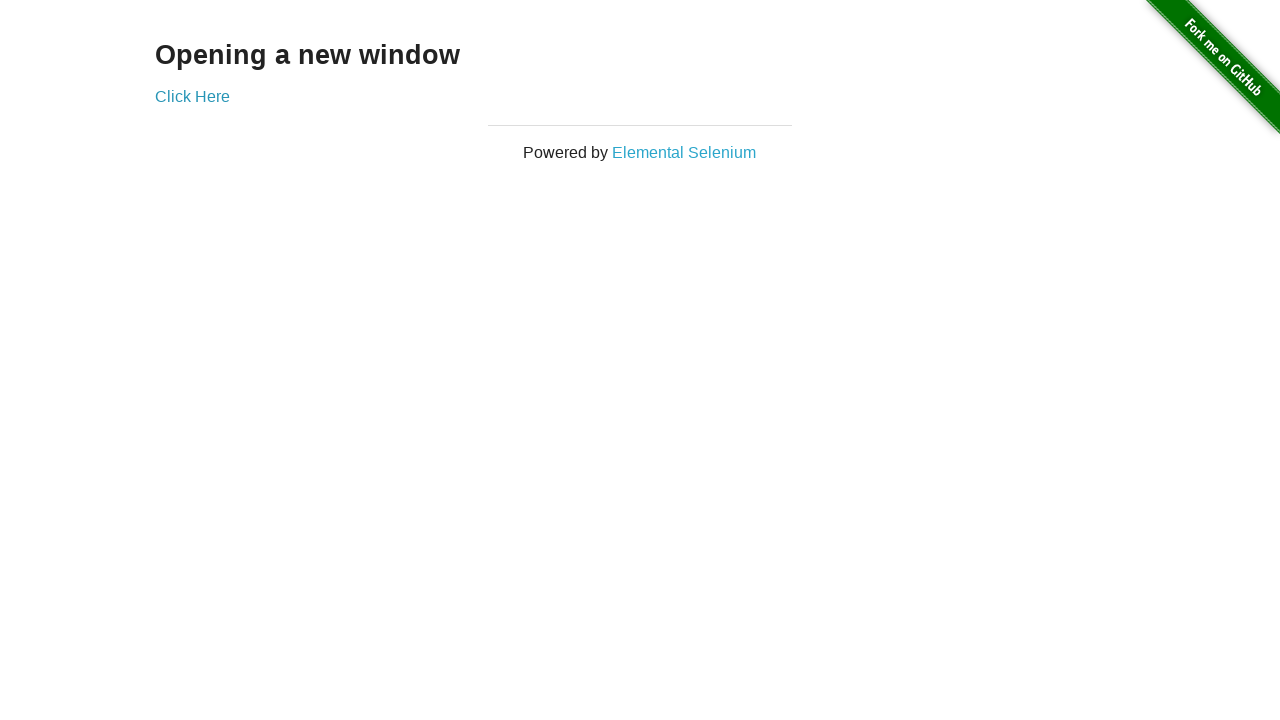

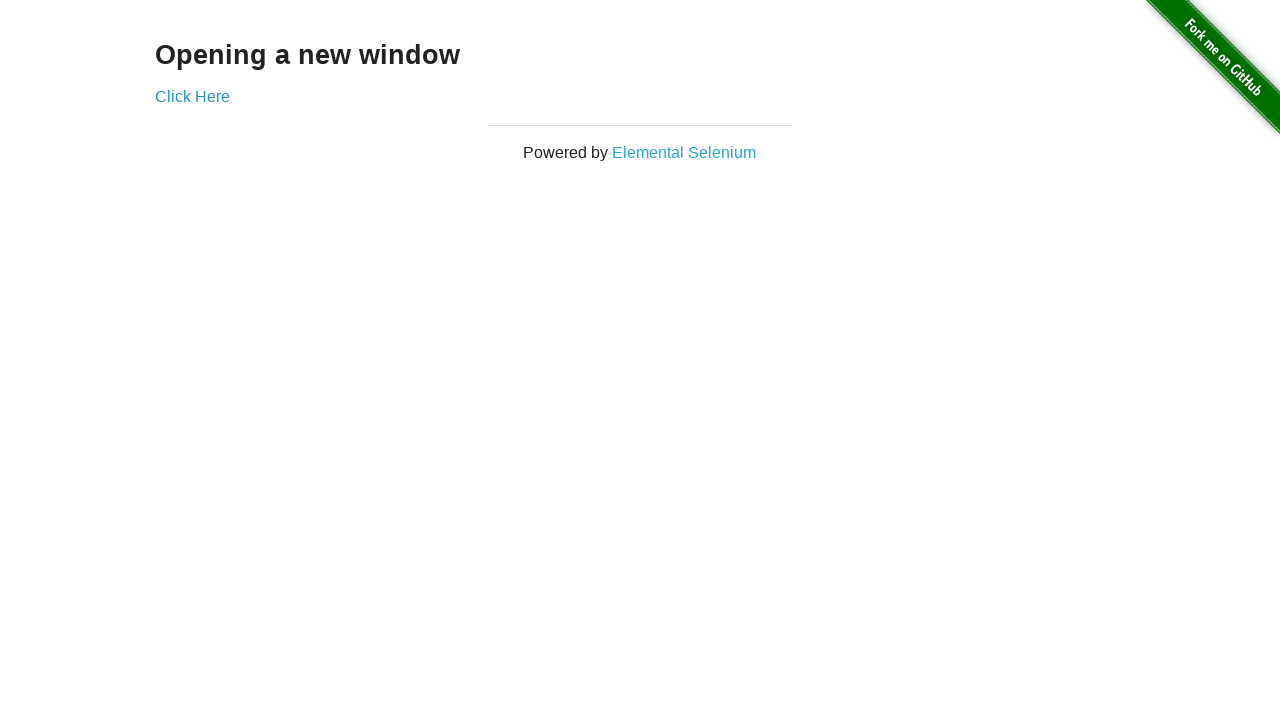